Tests tooltip functionality by hovering over a link and verifying the tooltip appears

Starting URL: https://demoqa.com/tool-tips

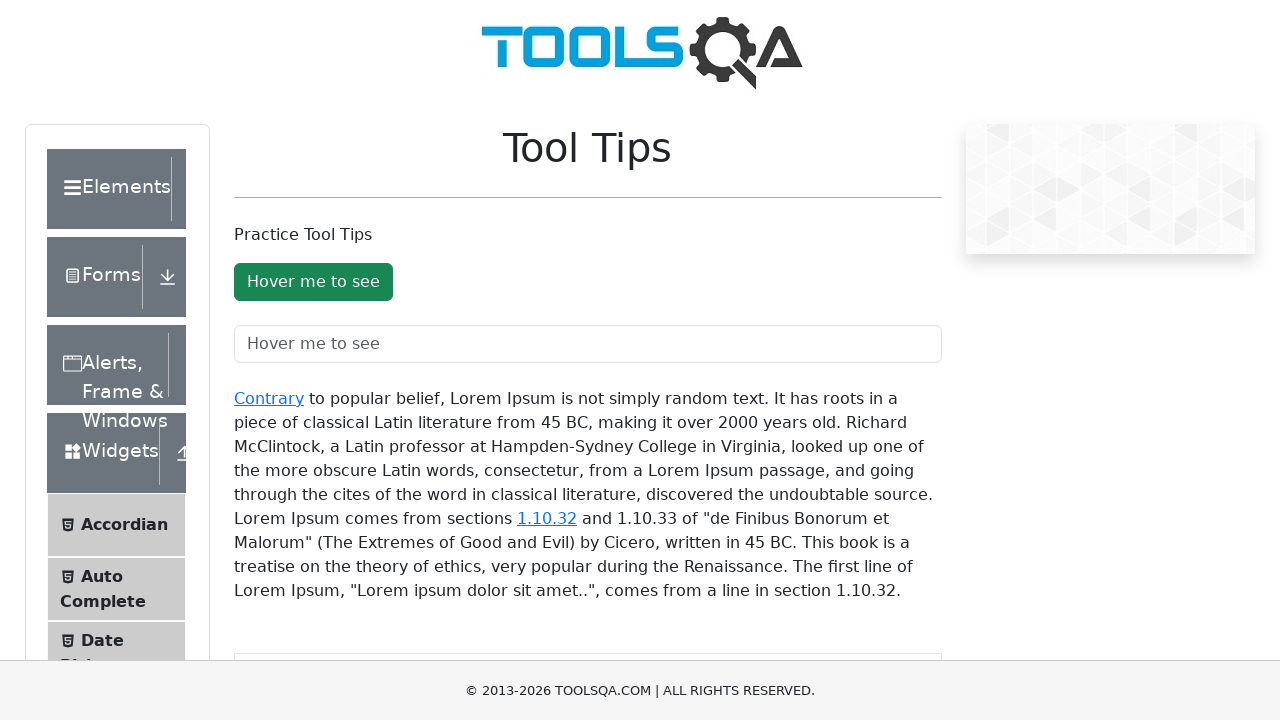

Hovered over the Contrary link at (269, 398) on xpath=//a[text()='Contrary']
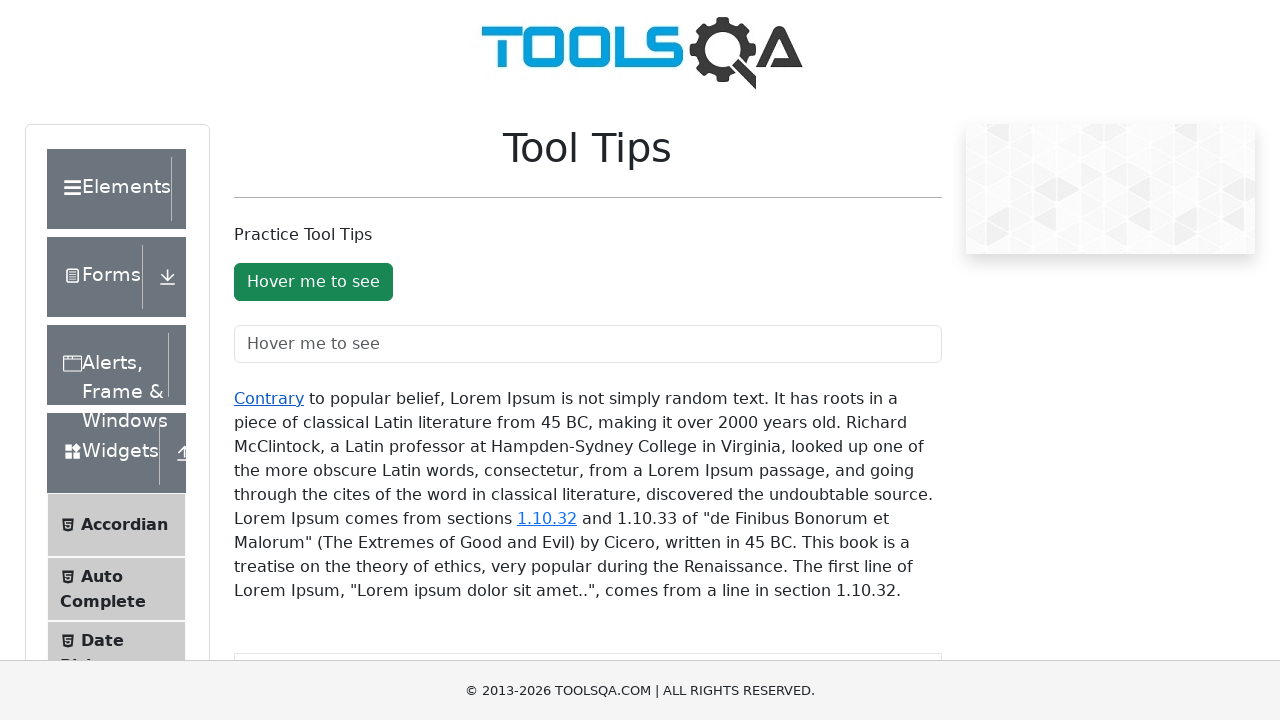

Tooltip appeared after hovering
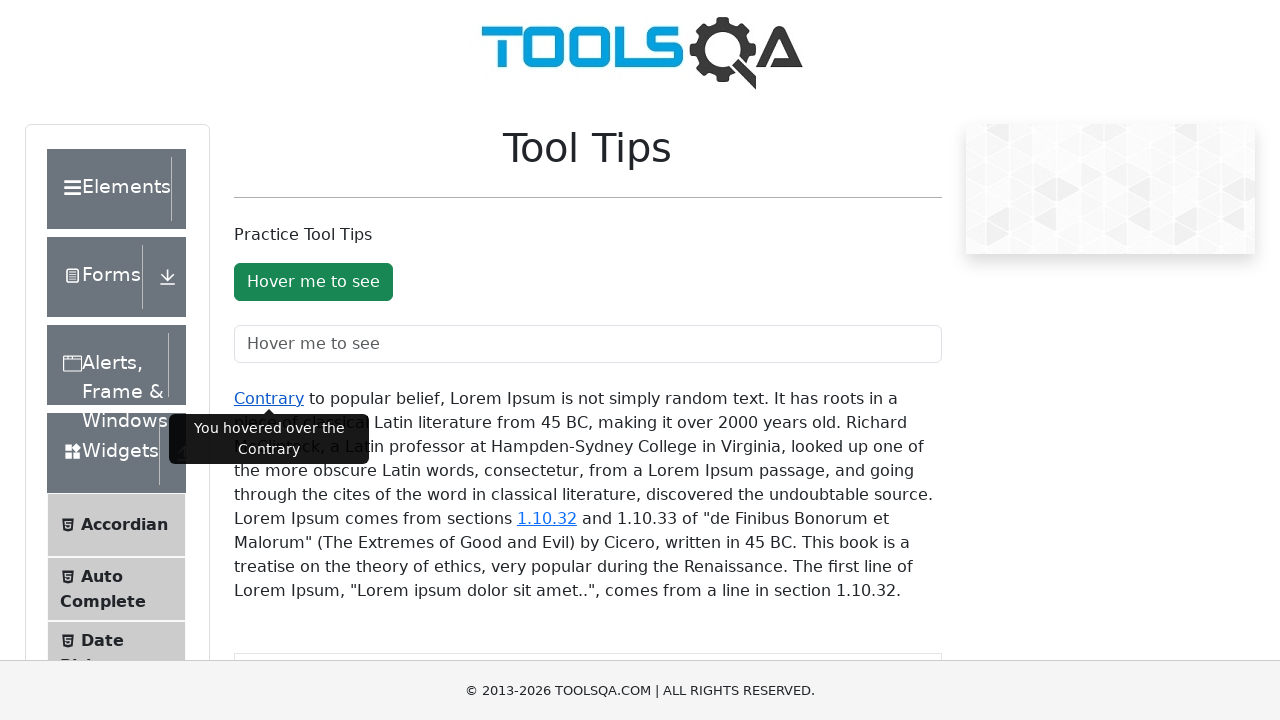

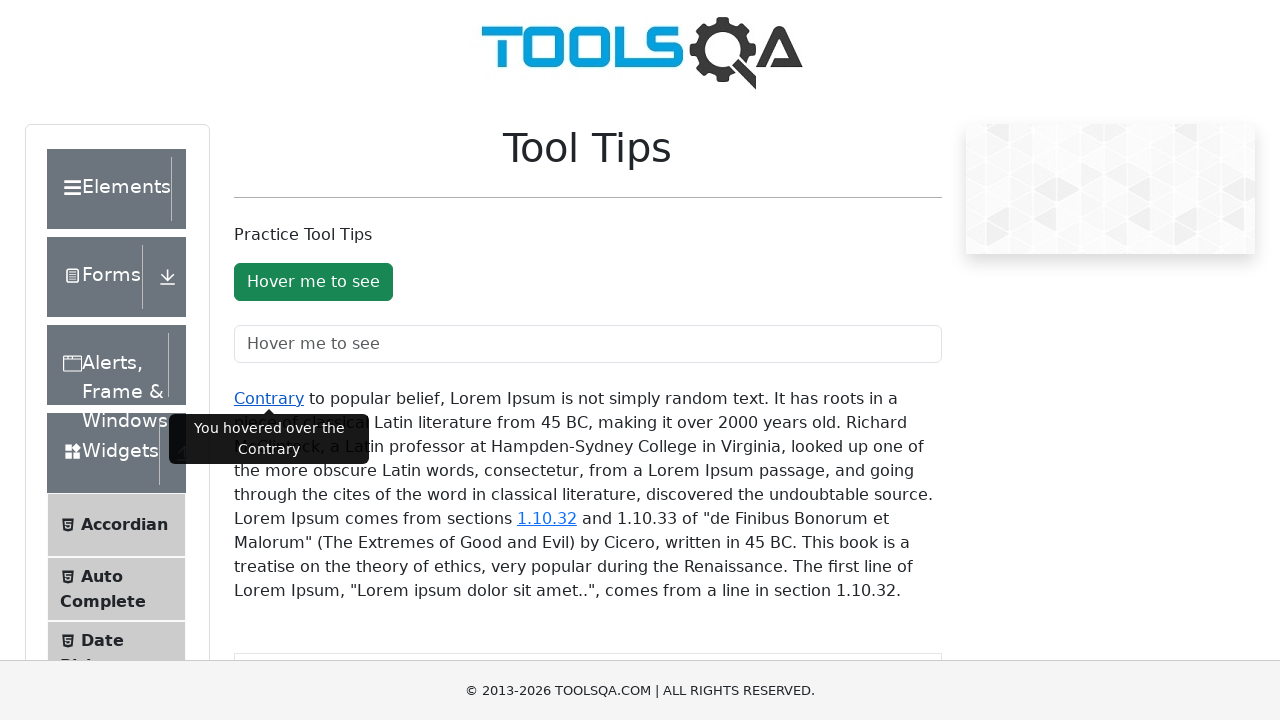